Tests XPath sibling and parent traversal by locating buttons in the header using following-sibling and parent axis navigation, then verifying their text content is accessible.

Starting URL: https://rahulshettyacademy.com/AutomationPractice/

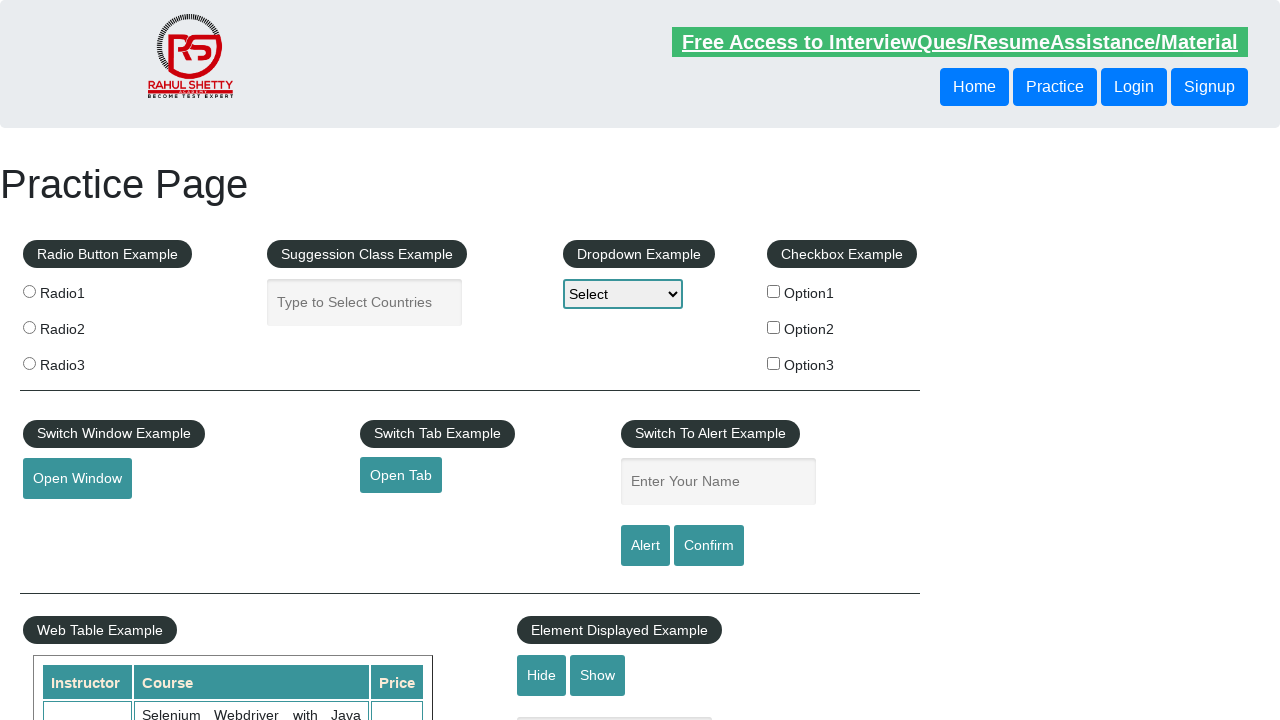

Navigated to AutomationPractice URL
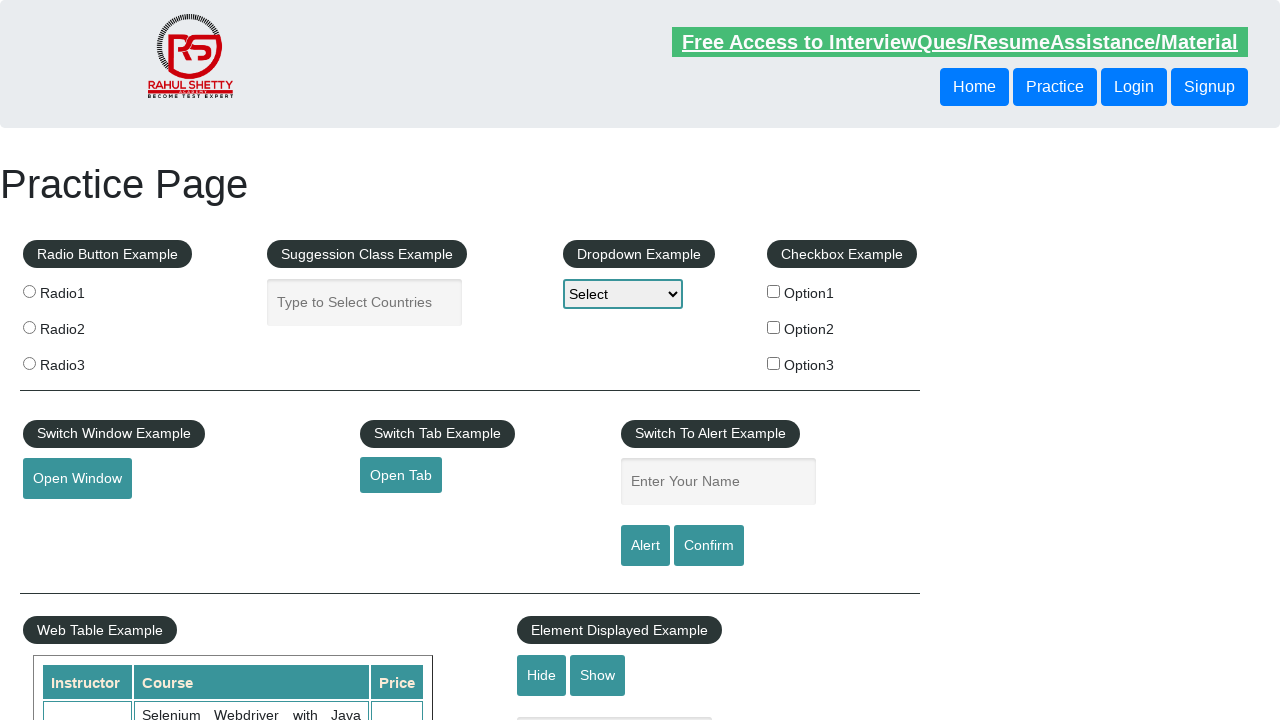

Located button using following-sibling XPath axis
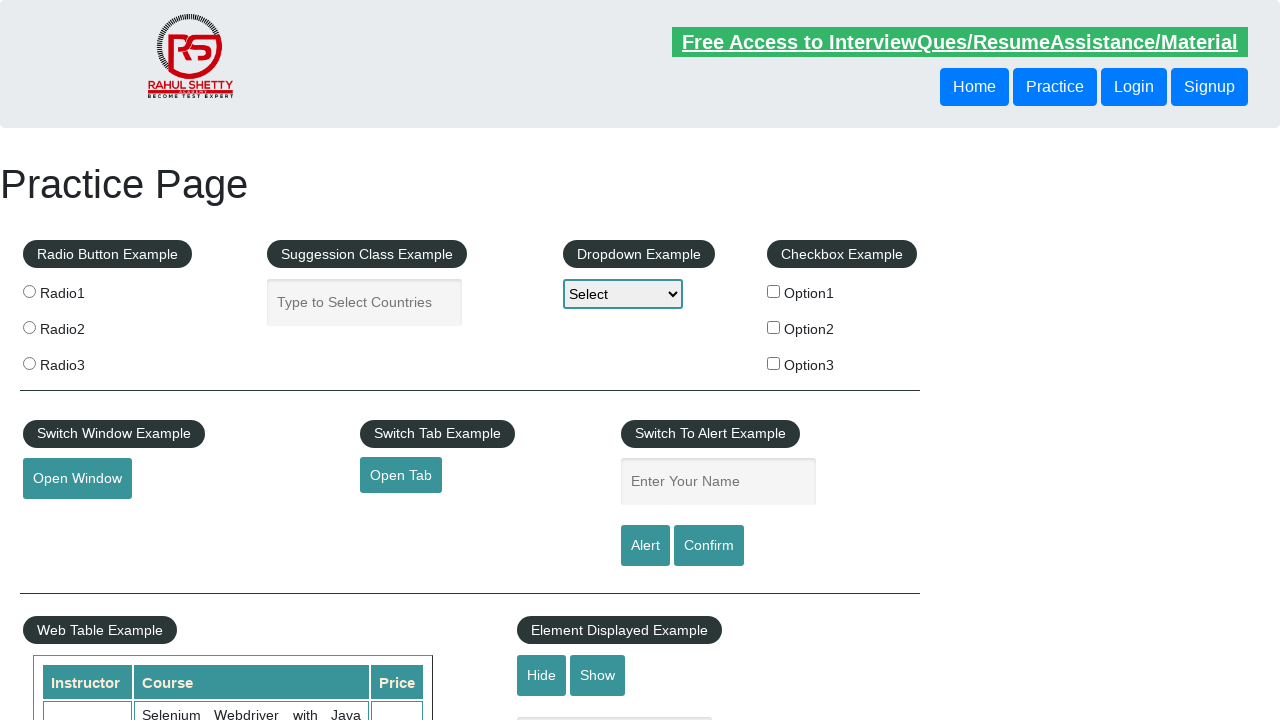

Verified following-sibling button is visible
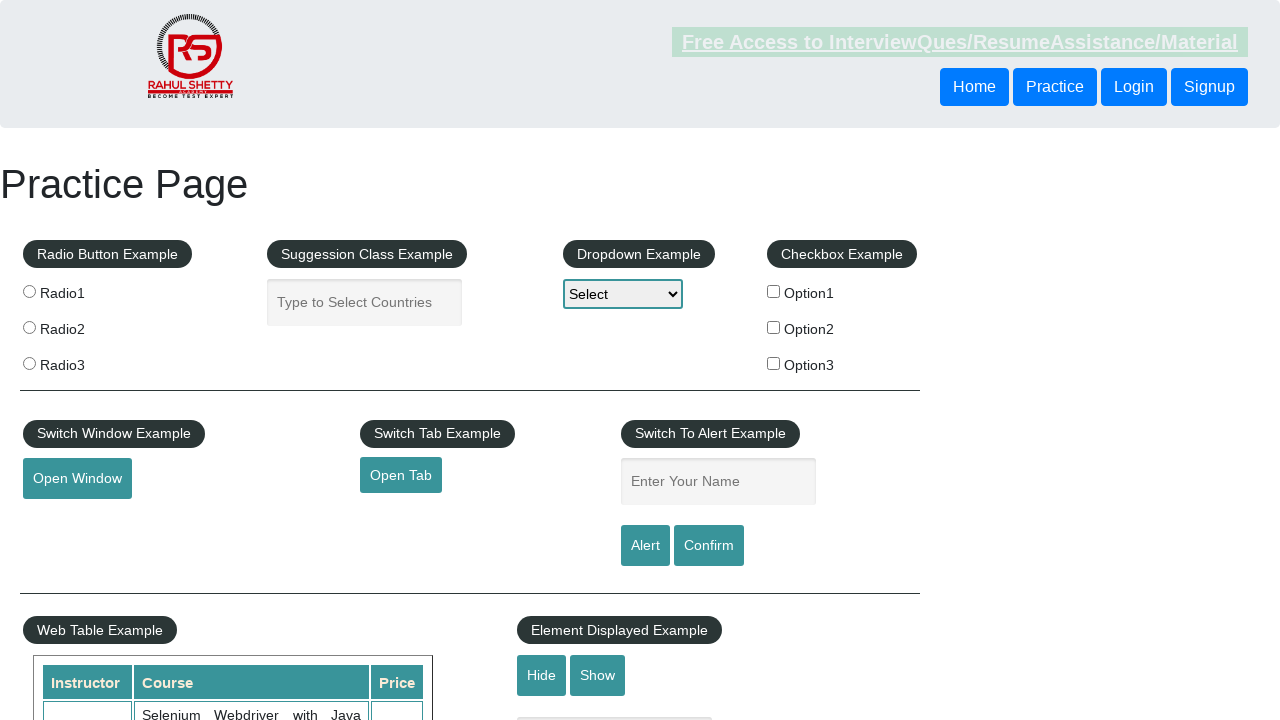

Located button using parent axis XPath traversal
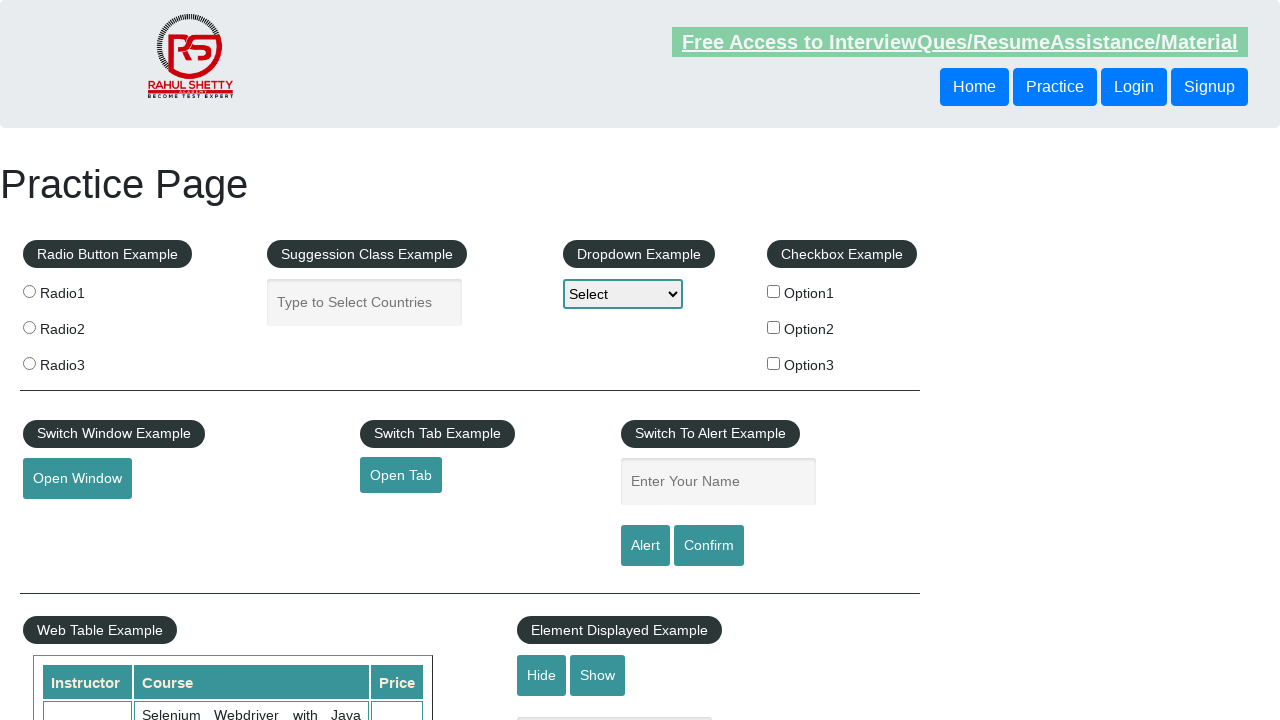

Verified parent traversal button is visible
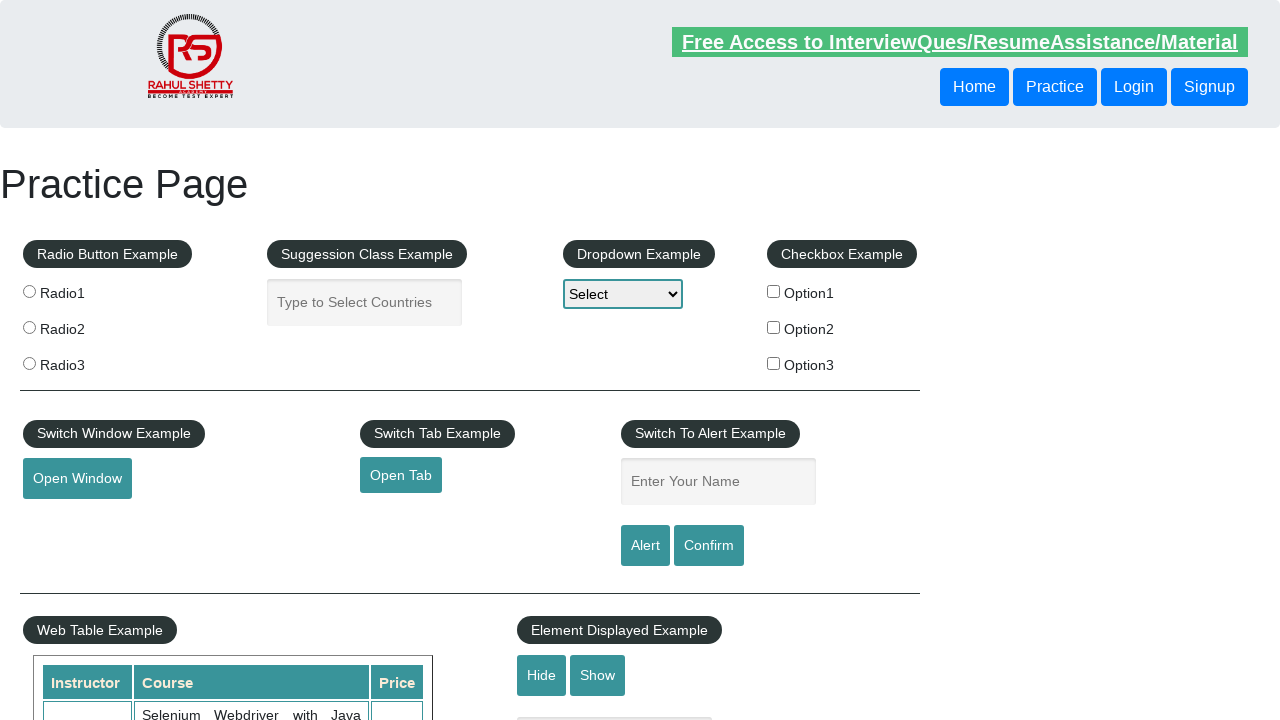

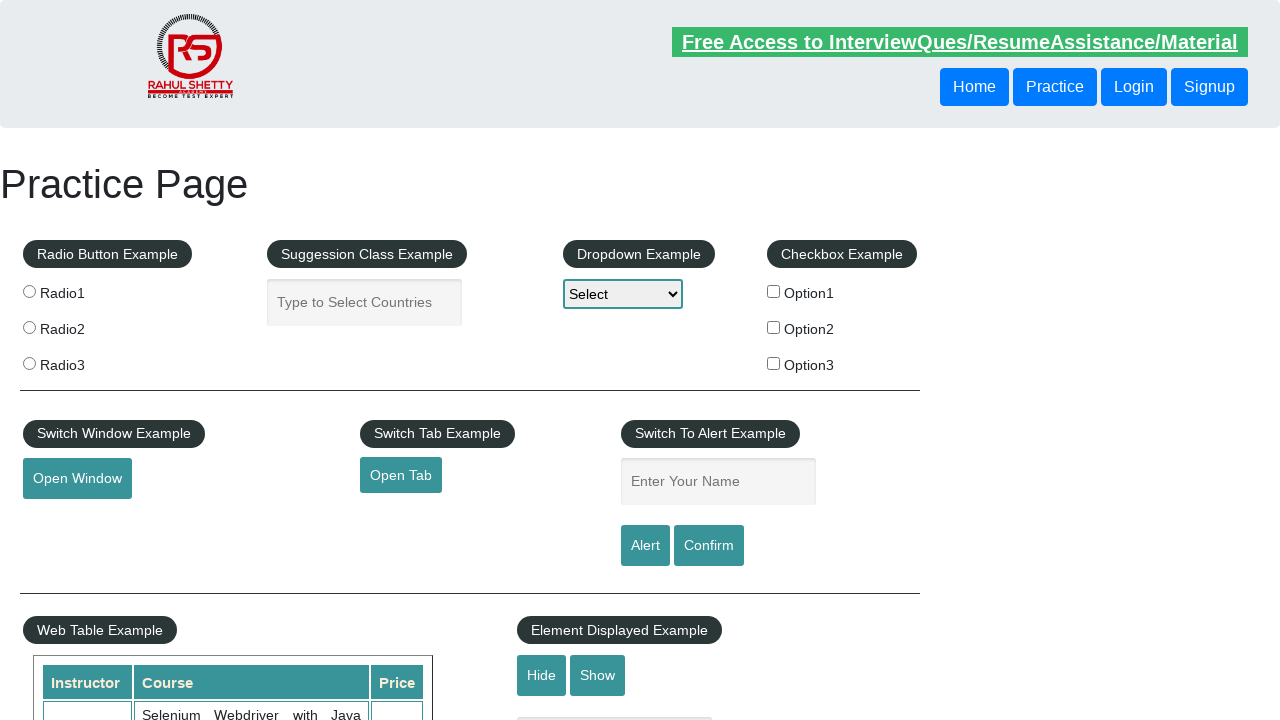